Tests that after viewing a product, it appears in the "Viewed Products" section on the homepage.

Starting URL: http://intershop5.skillbox.ru/

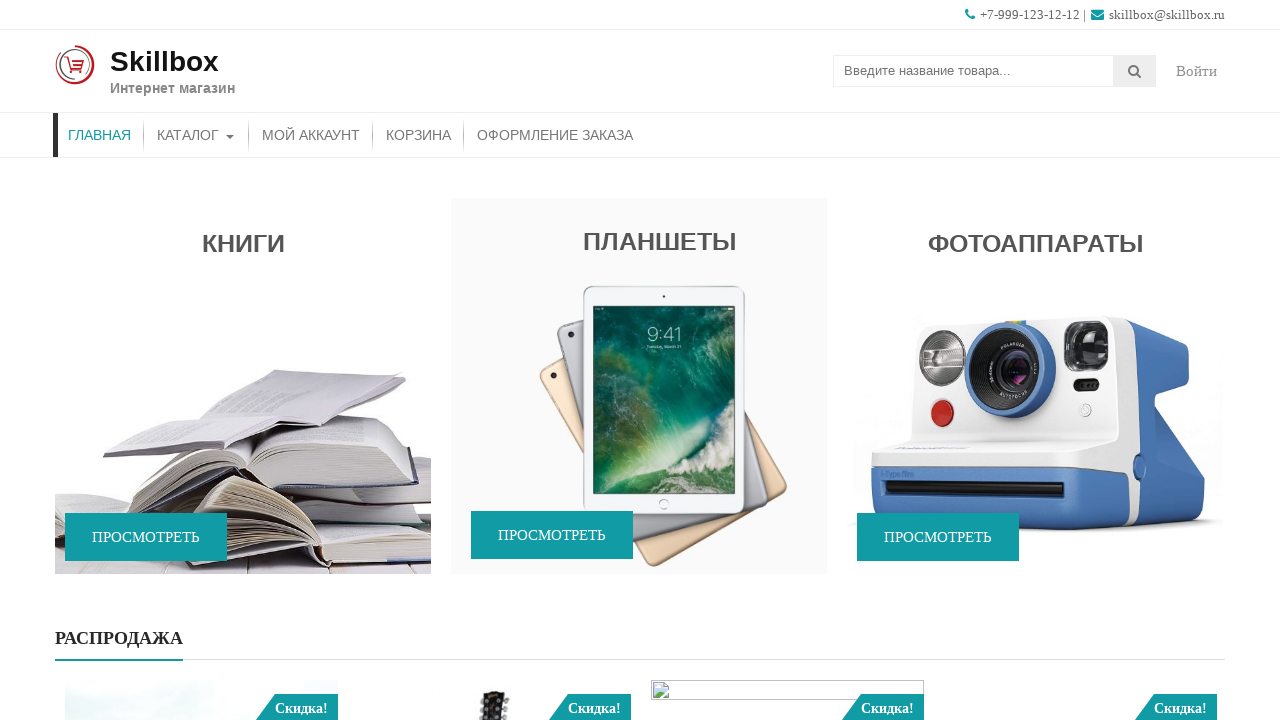

Clicked on the Tablets category card at (552, 535) on xpath=//*[.='Планшеты']/../*[contains(@class, 'promo-link-btn')]
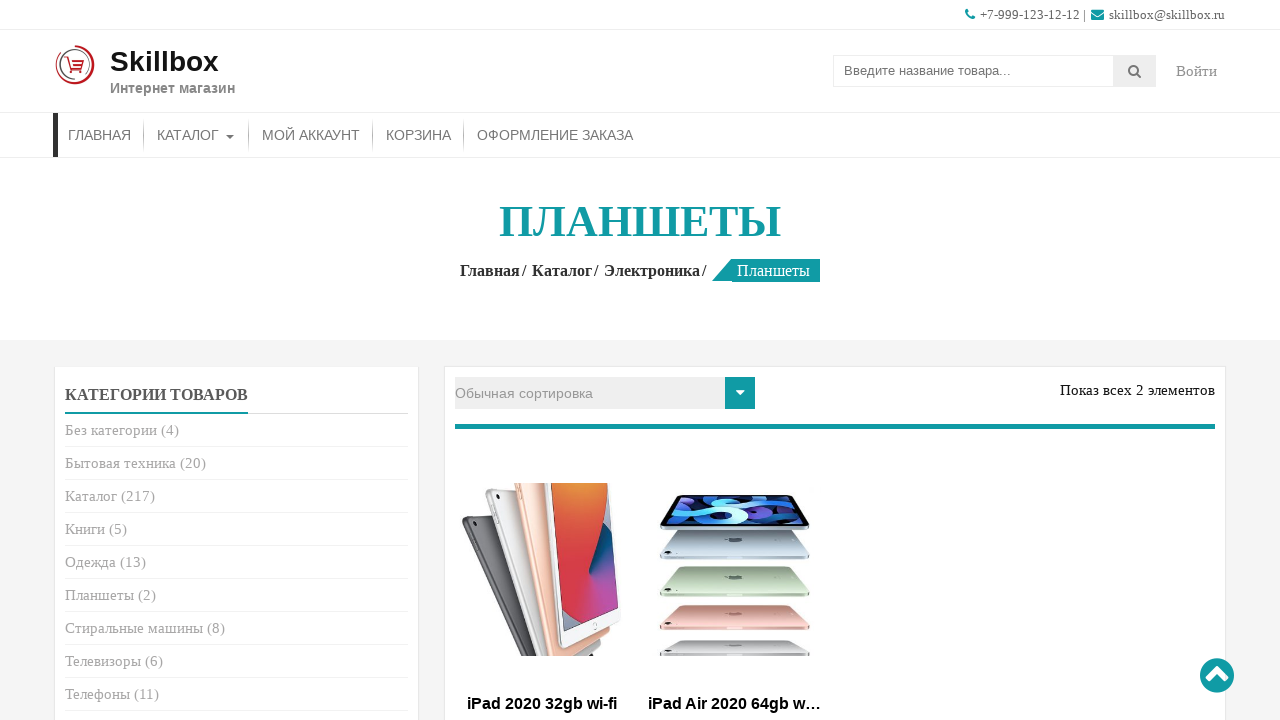

Clicked on the first product in the Tablets category at (542, 547) on (//ul[contains(@class, 'product')]//li)[1]
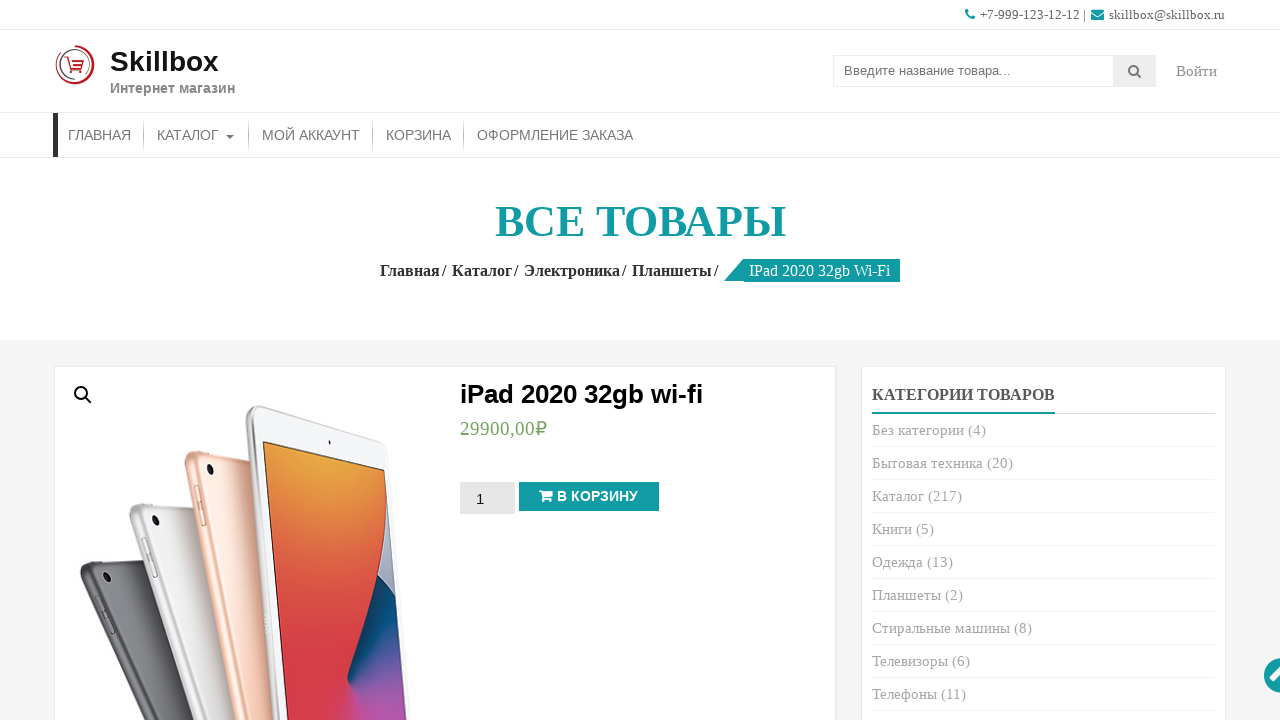

Navigated back to home page at (100, 135) on xpath=//*[contains(@class, 'store-menu')]//a[.='Главная']
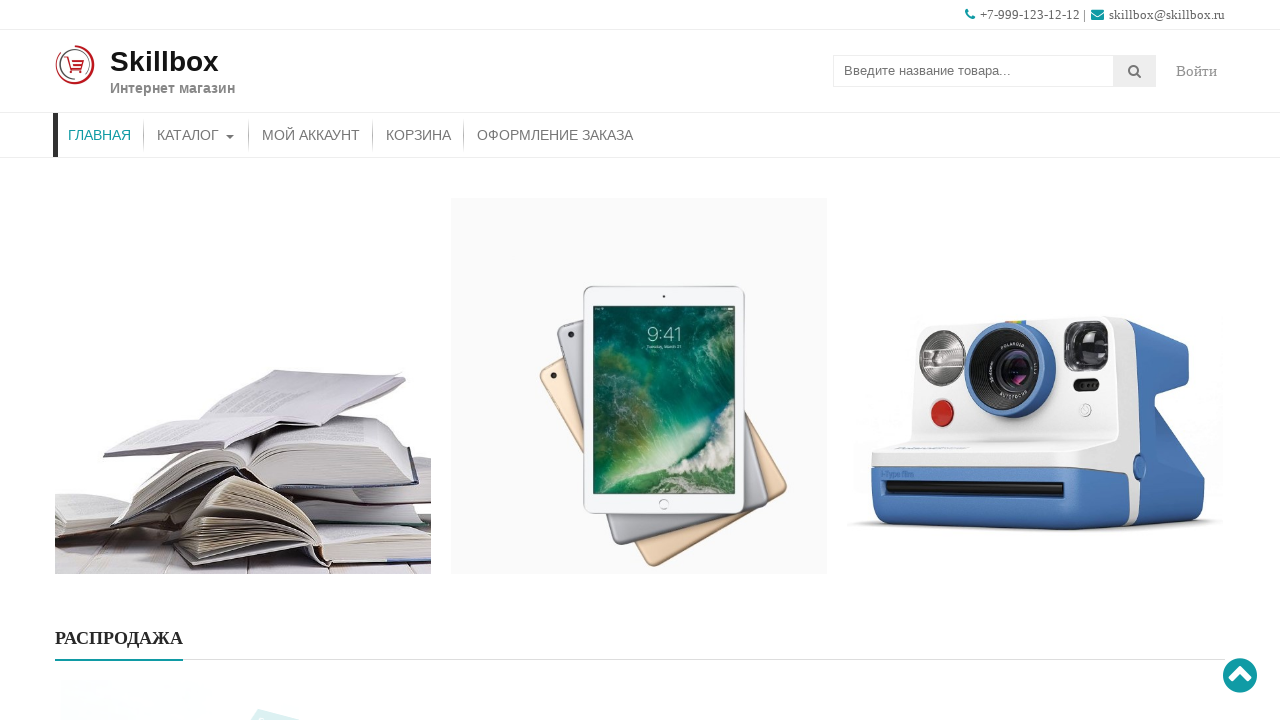

Scrolled down to view the Viewed Products section on //*[contains(@class, 'store-menu')]//a[.='Главная']
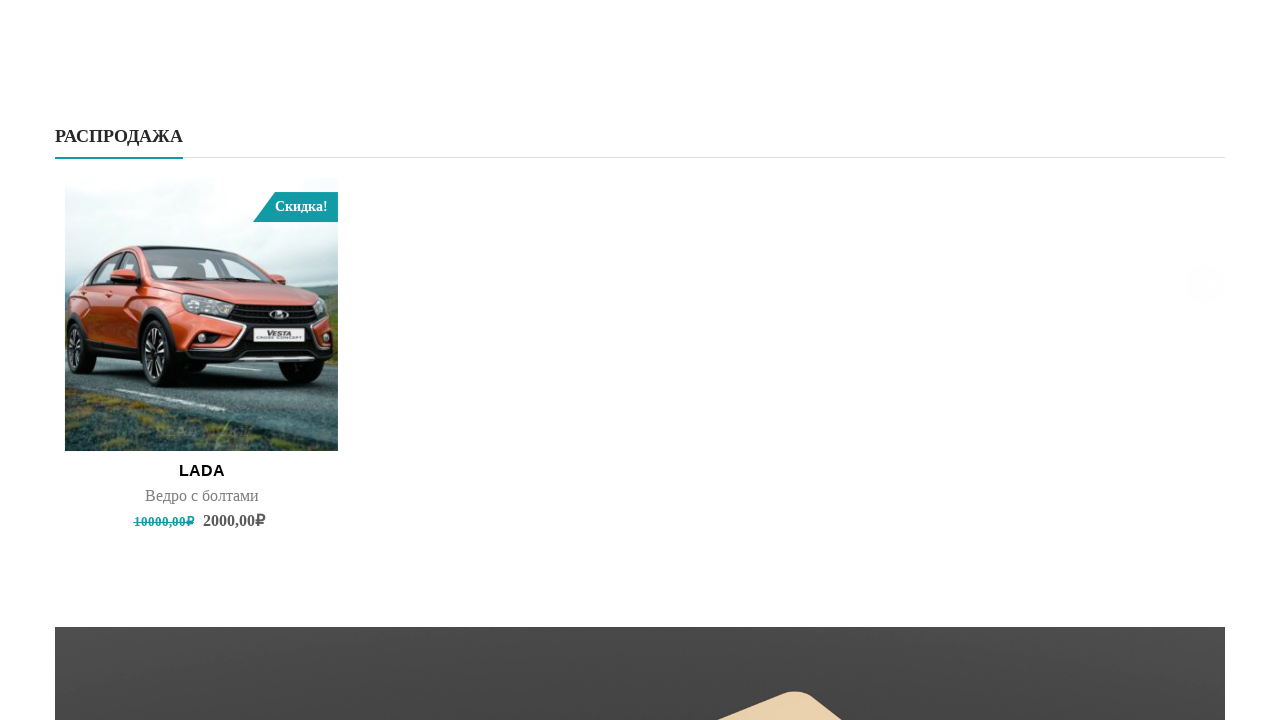

Verified that the Viewed Products section is displayed
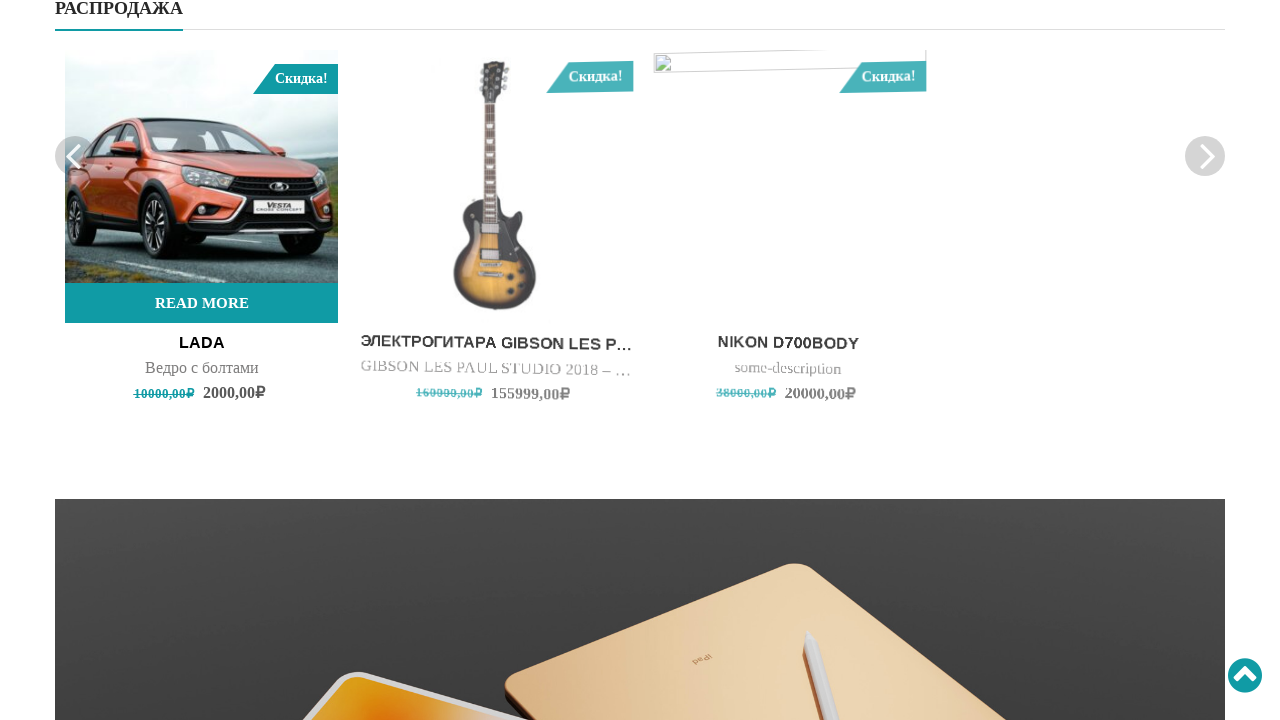

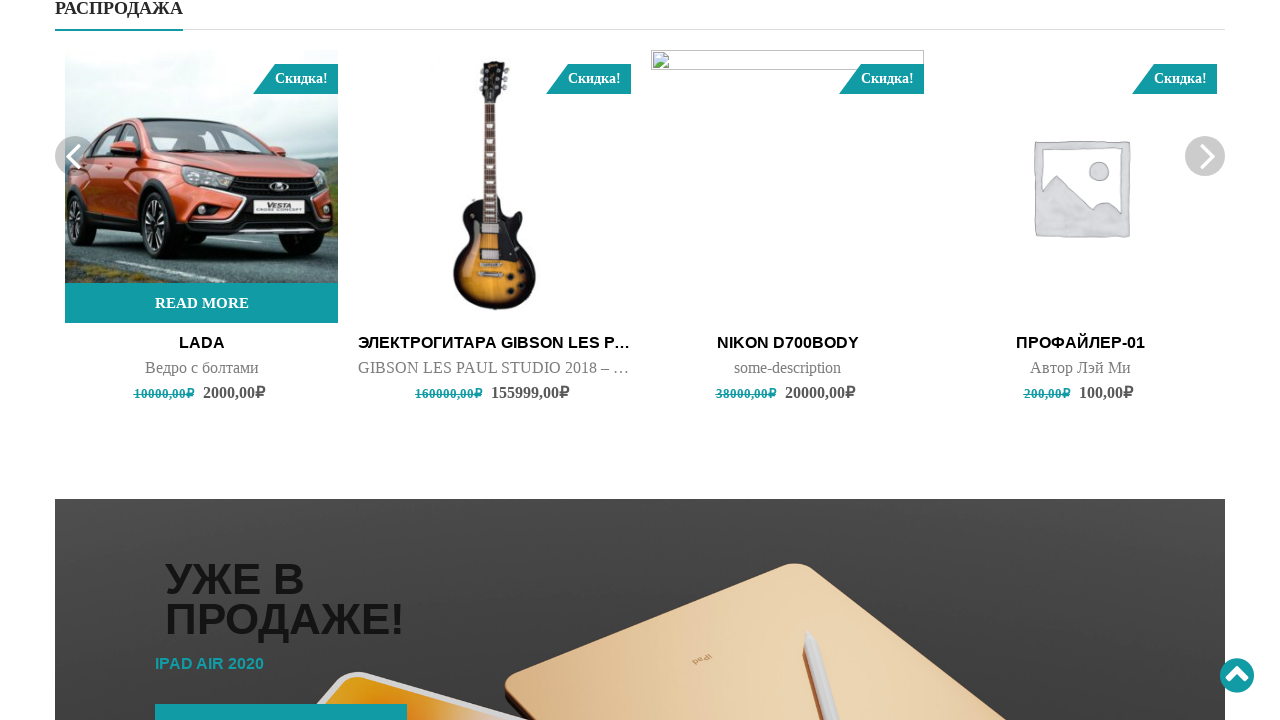